Tests closing an entry advertisement modal popup on a test automation practice site by waiting for the close button to be clickable and clicking it.

Starting URL: http://the-internet.herokuapp.com/entry_ad

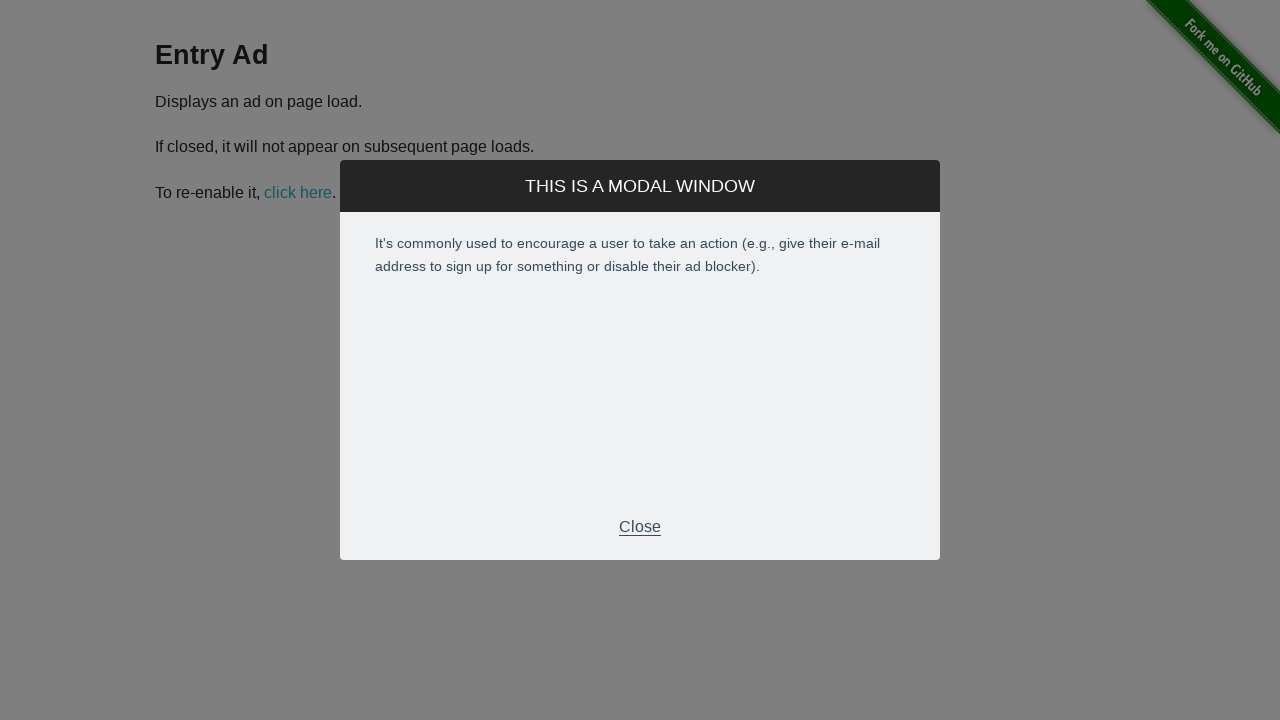

Waited for entry advertisement modal footer to become visible
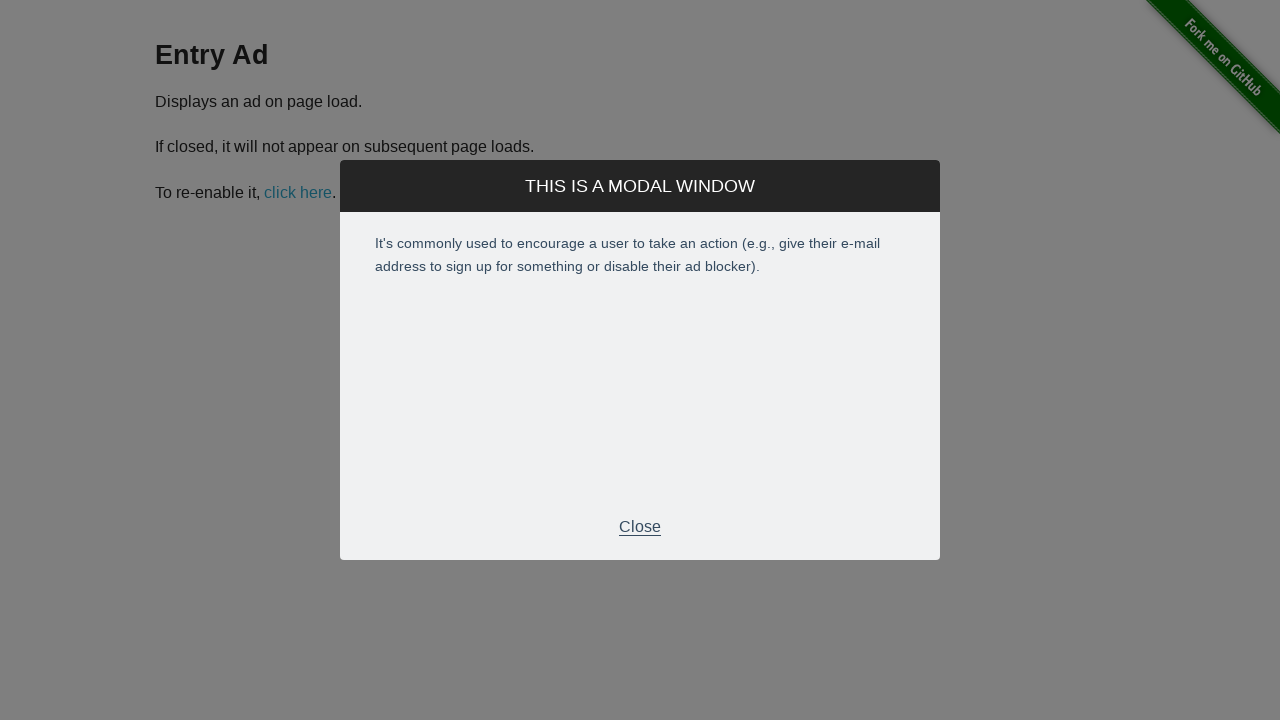

Clicked the close button in the modal footer to dismiss the entry advertisement at (640, 527) on div.modal-footer
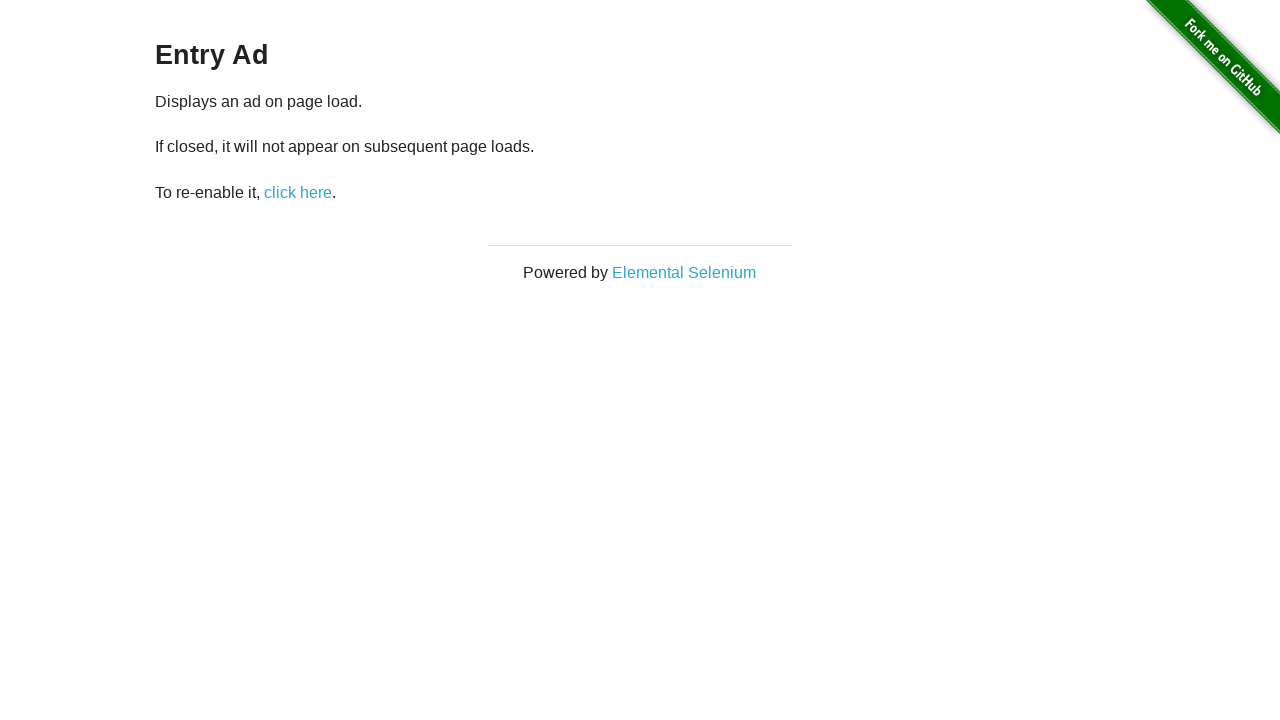

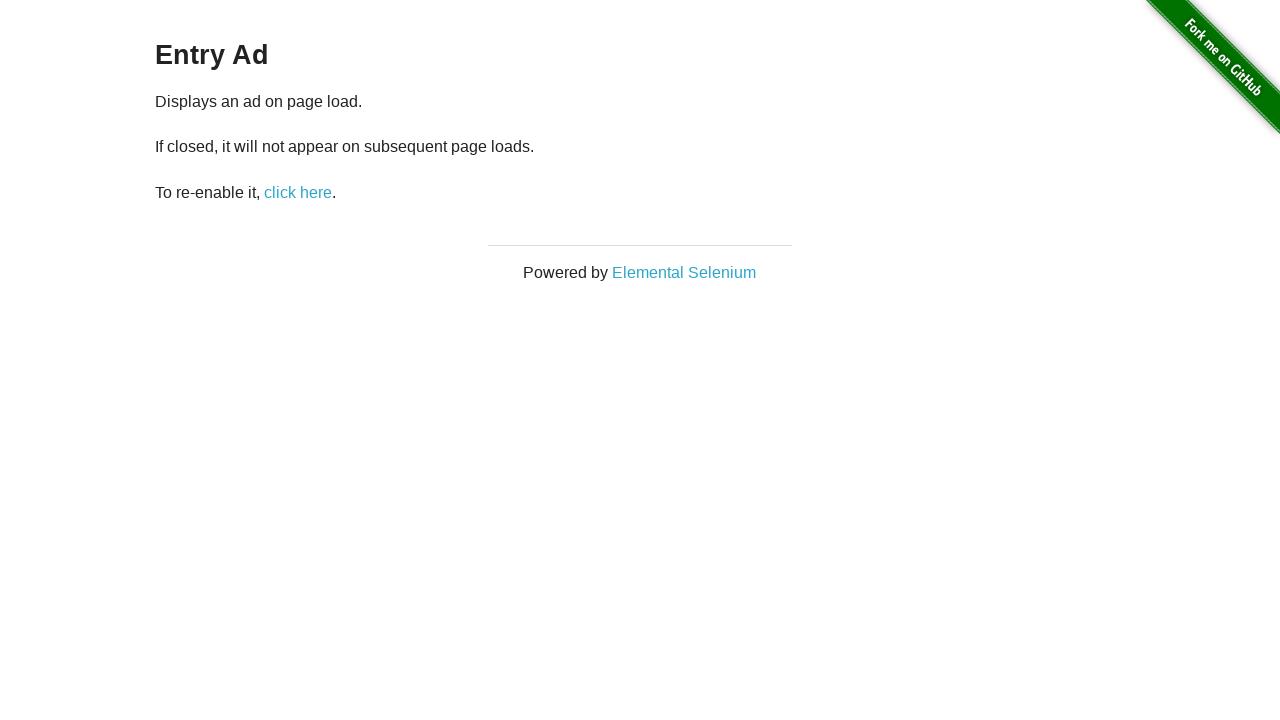